Tests marking individual todo items as complete by clicking their checkboxes

Starting URL: https://demo.playwright.dev/todomvc

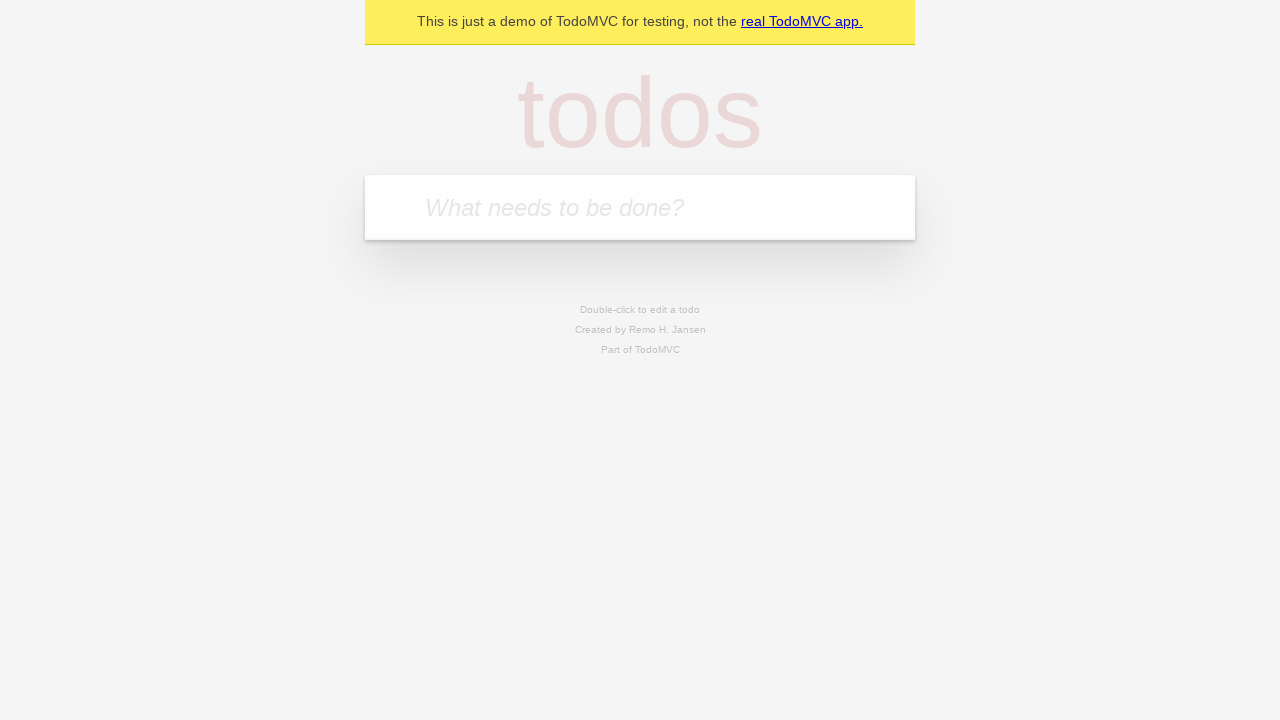

Located the todo input field
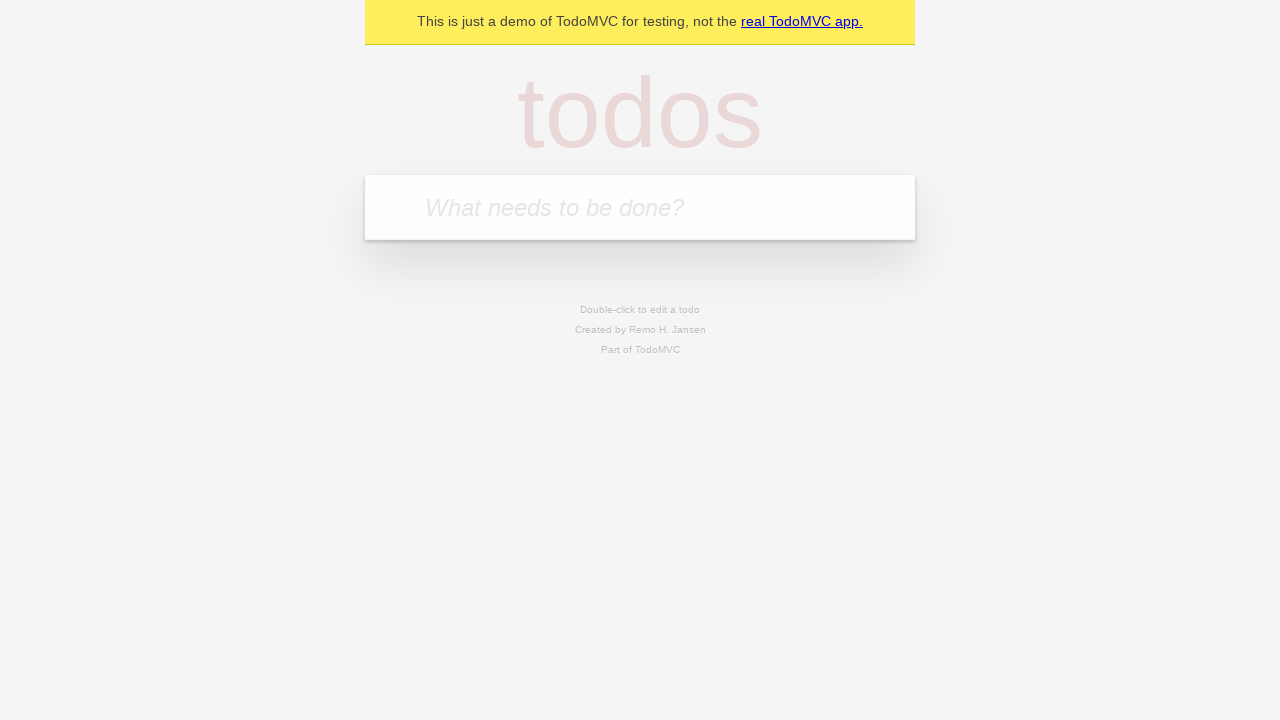

Filled todo input with 'buy some cheese' on internal:attr=[placeholder="What needs to be done?"i]
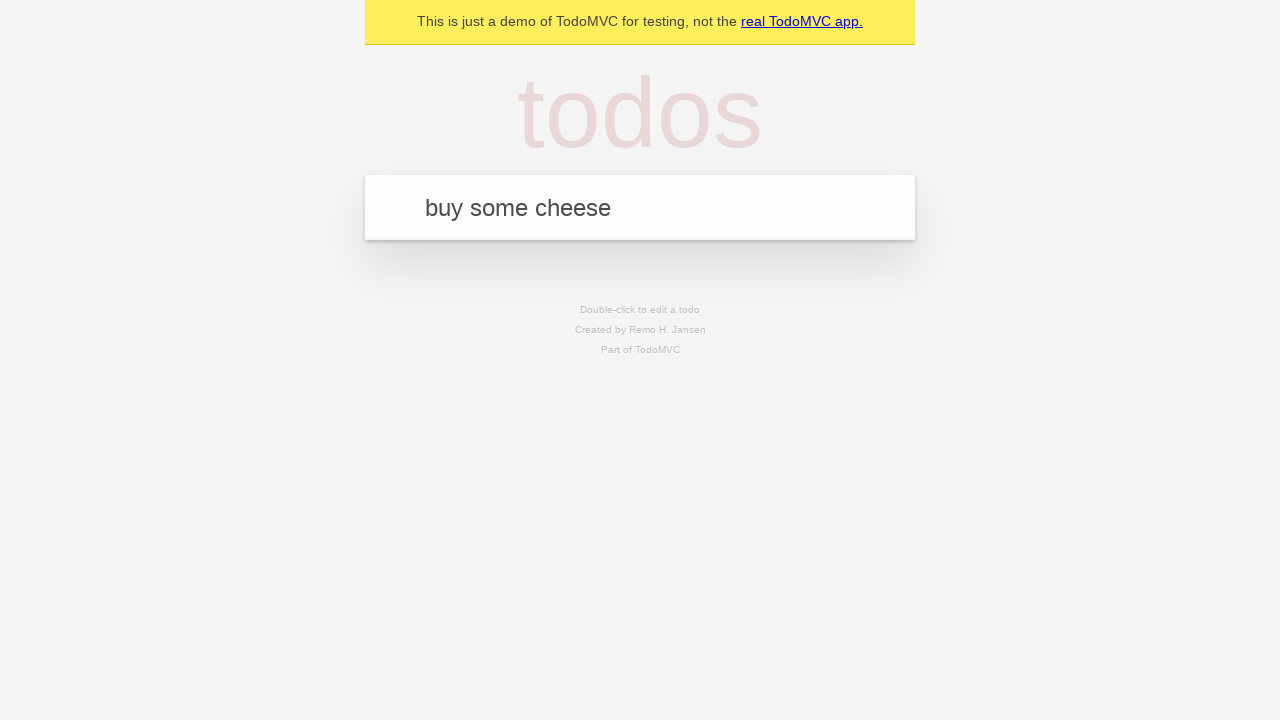

Pressed Enter to create first todo item on internal:attr=[placeholder="What needs to be done?"i]
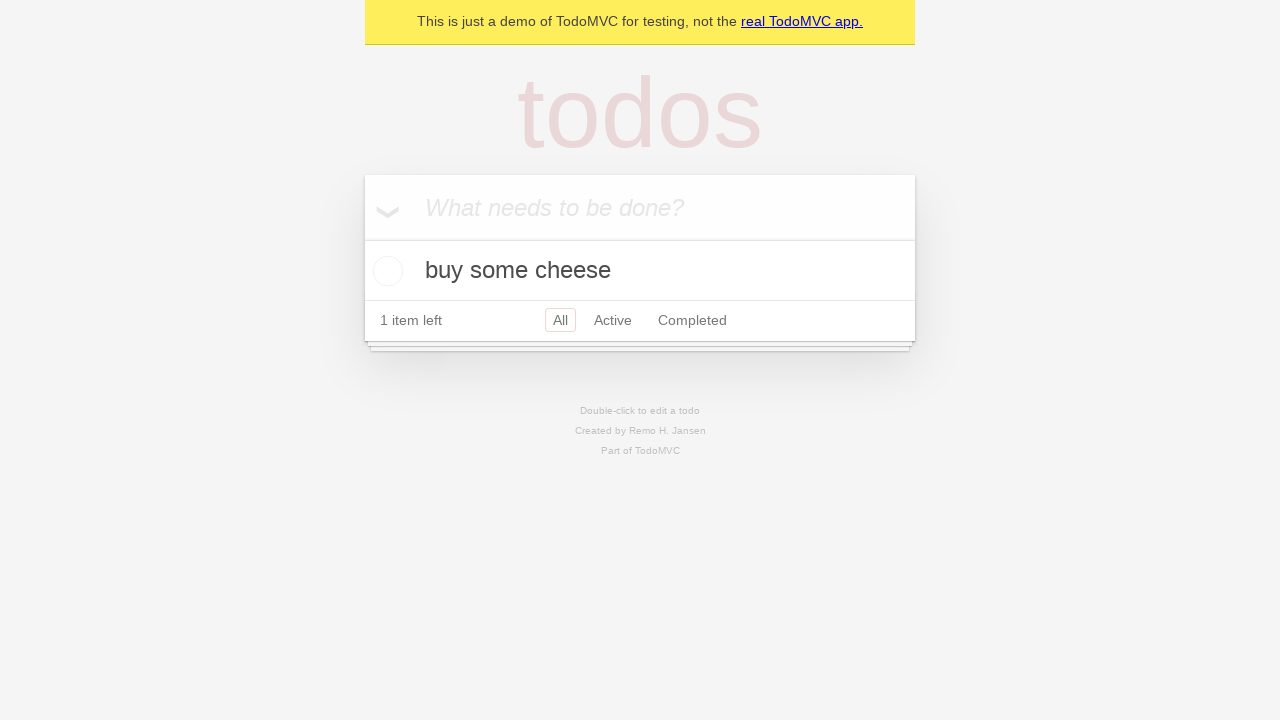

Filled todo input with 'feed the cat' on internal:attr=[placeholder="What needs to be done?"i]
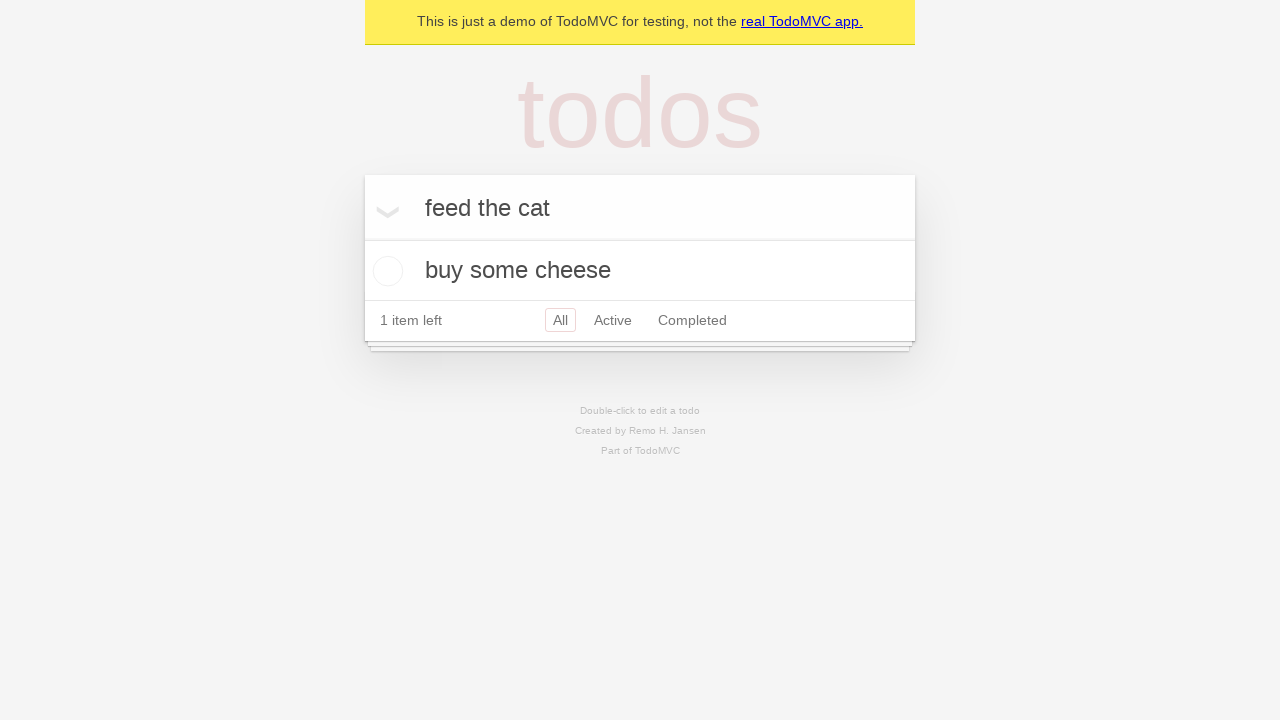

Pressed Enter to create second todo item on internal:attr=[placeholder="What needs to be done?"i]
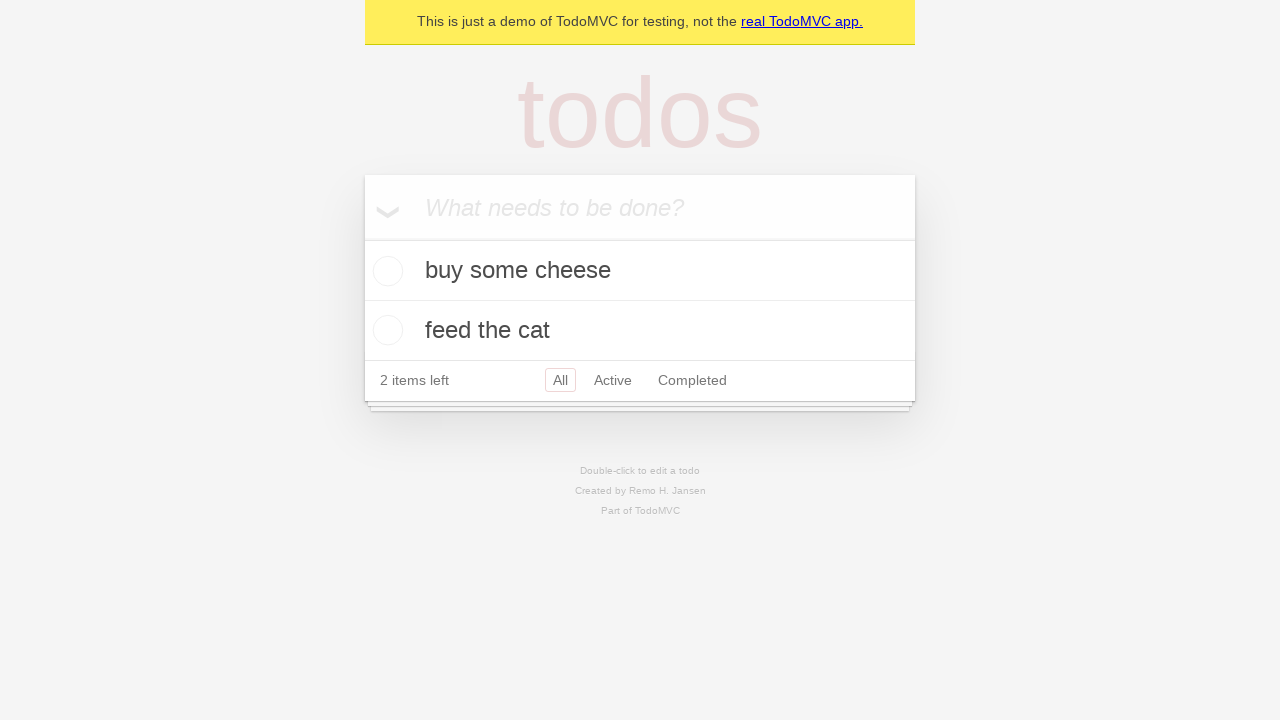

Located first todo item
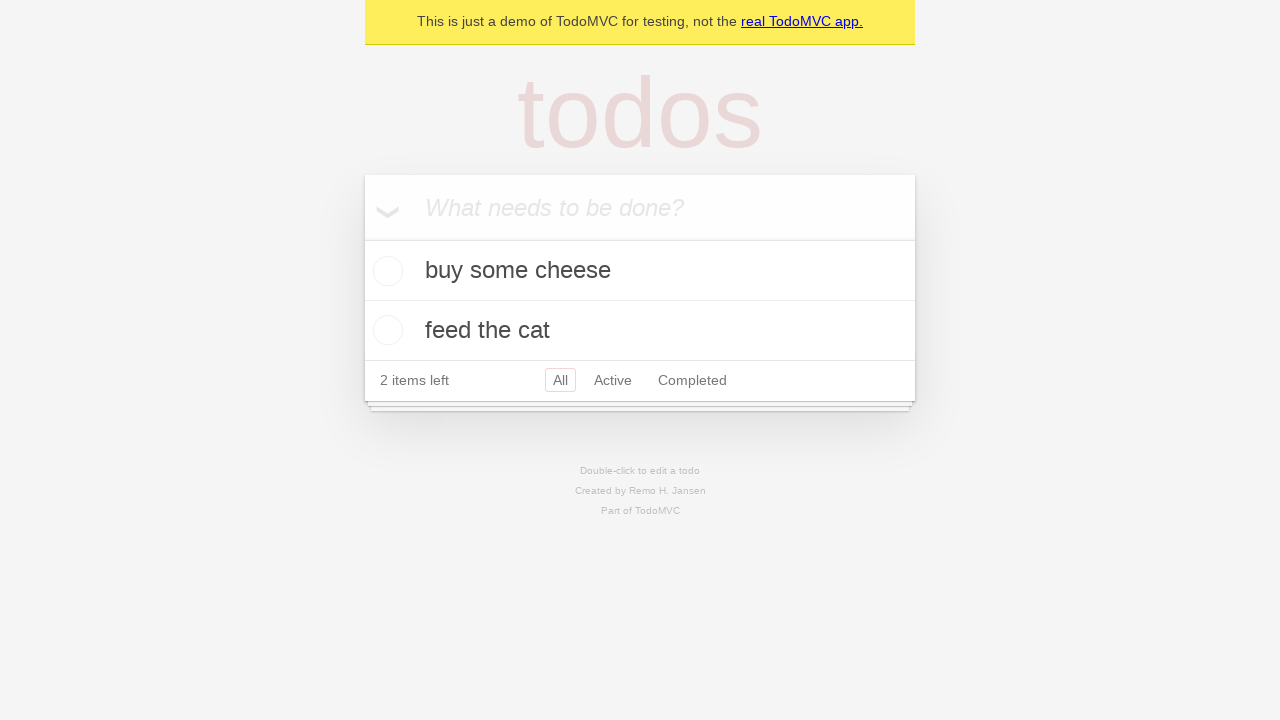

Marked first todo item as complete at (385, 271) on internal:testid=[data-testid="todo-item"s] >> nth=0 >> internal:role=checkbox
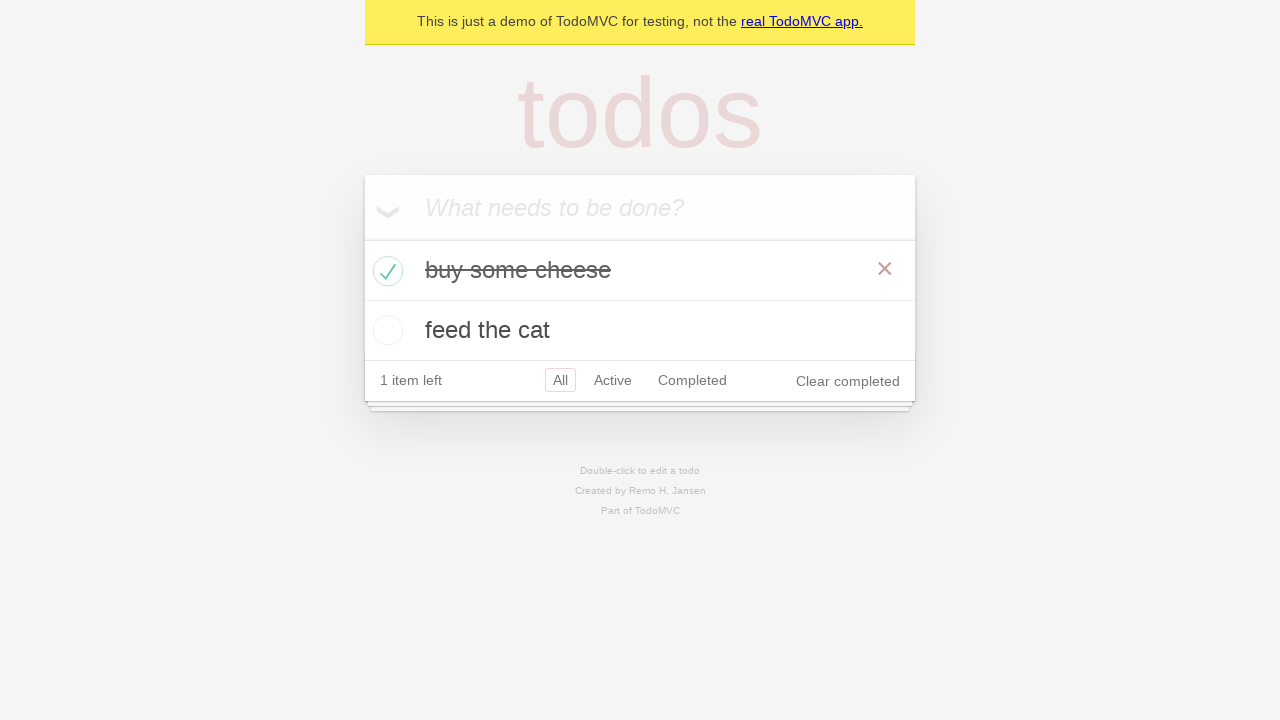

Located second todo item
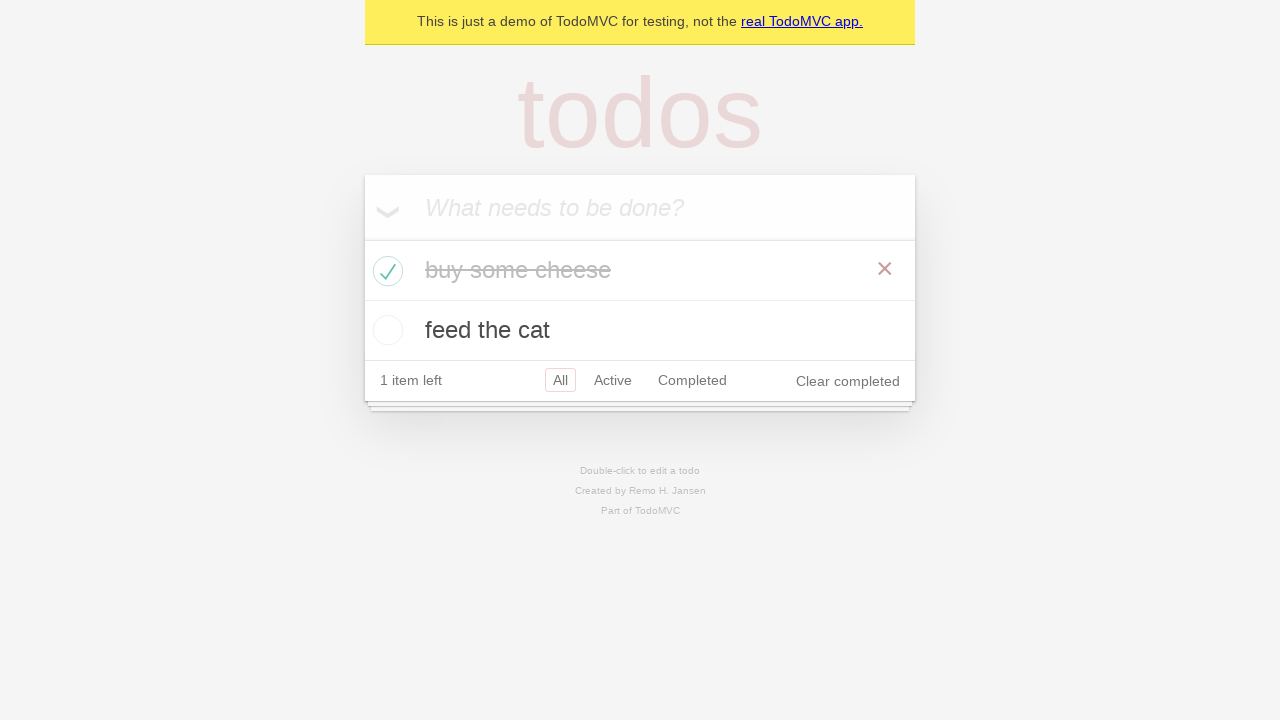

Marked second todo item as complete at (385, 330) on internal:testid=[data-testid="todo-item"s] >> nth=1 >> internal:role=checkbox
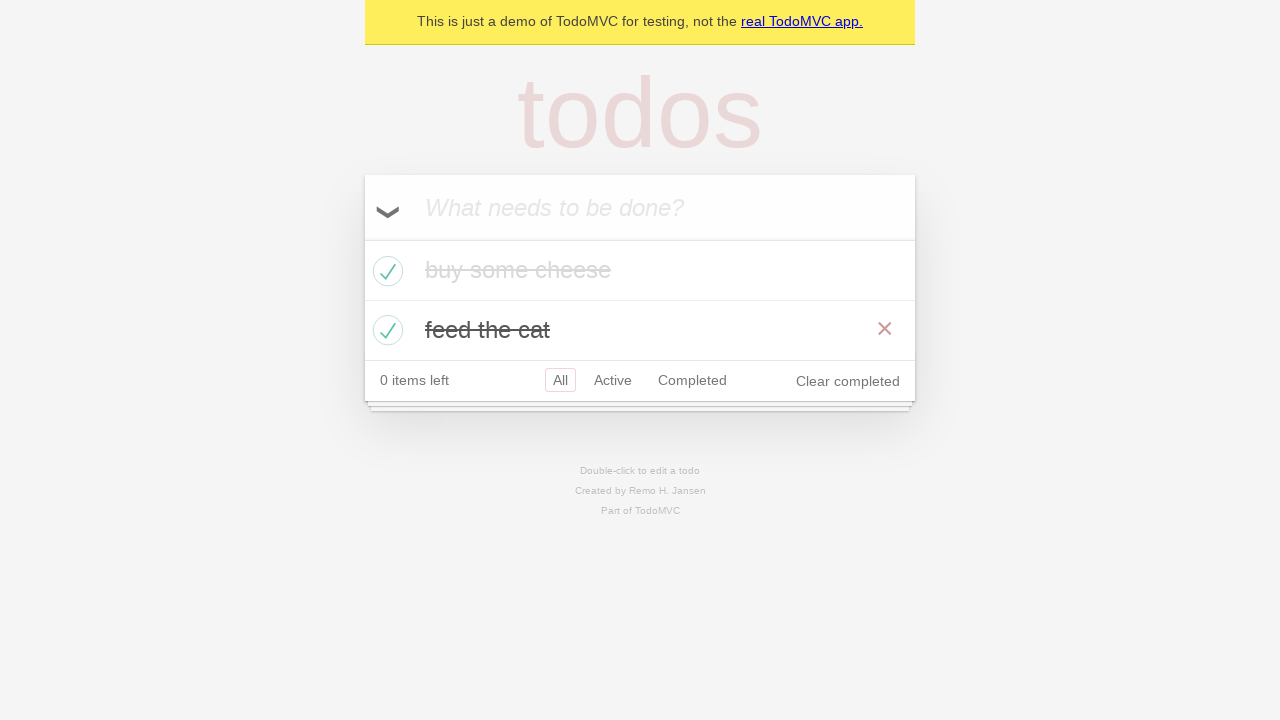

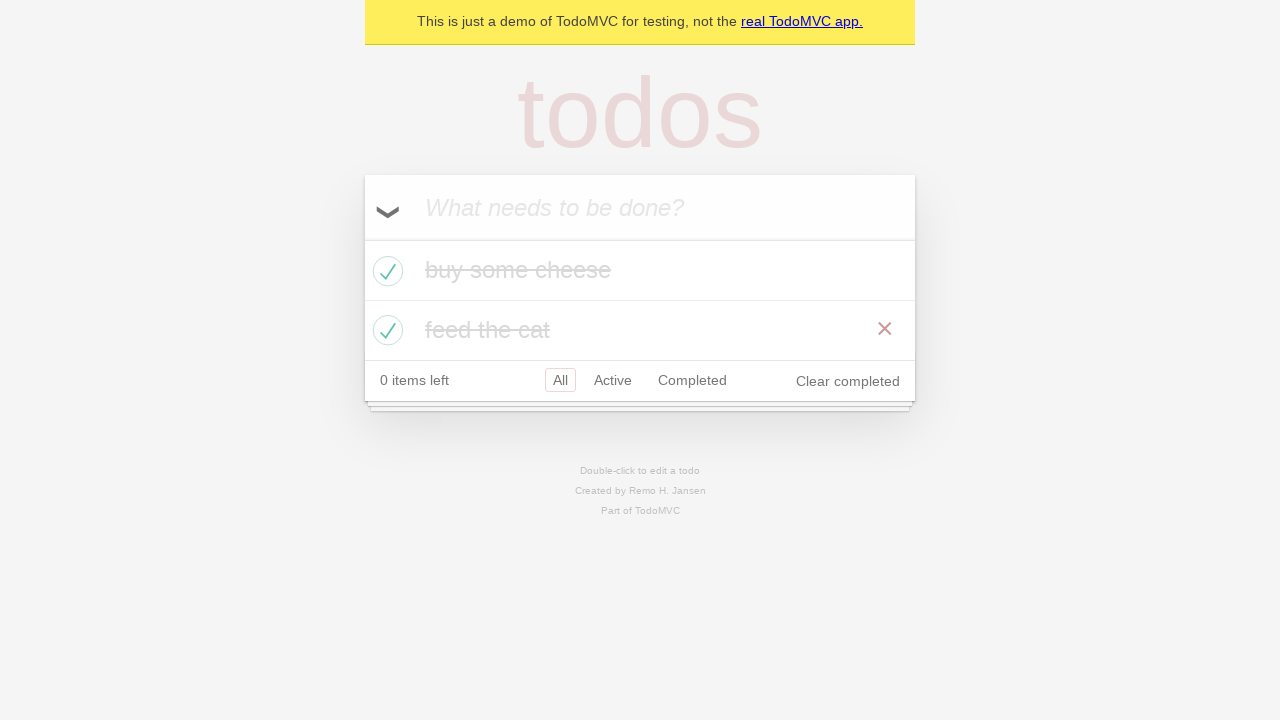